Tests accessing a Yopmail temporary email inbox by entering an email address and verifying the inbox loads correctly

Starting URL: https://yopmail.com/en/

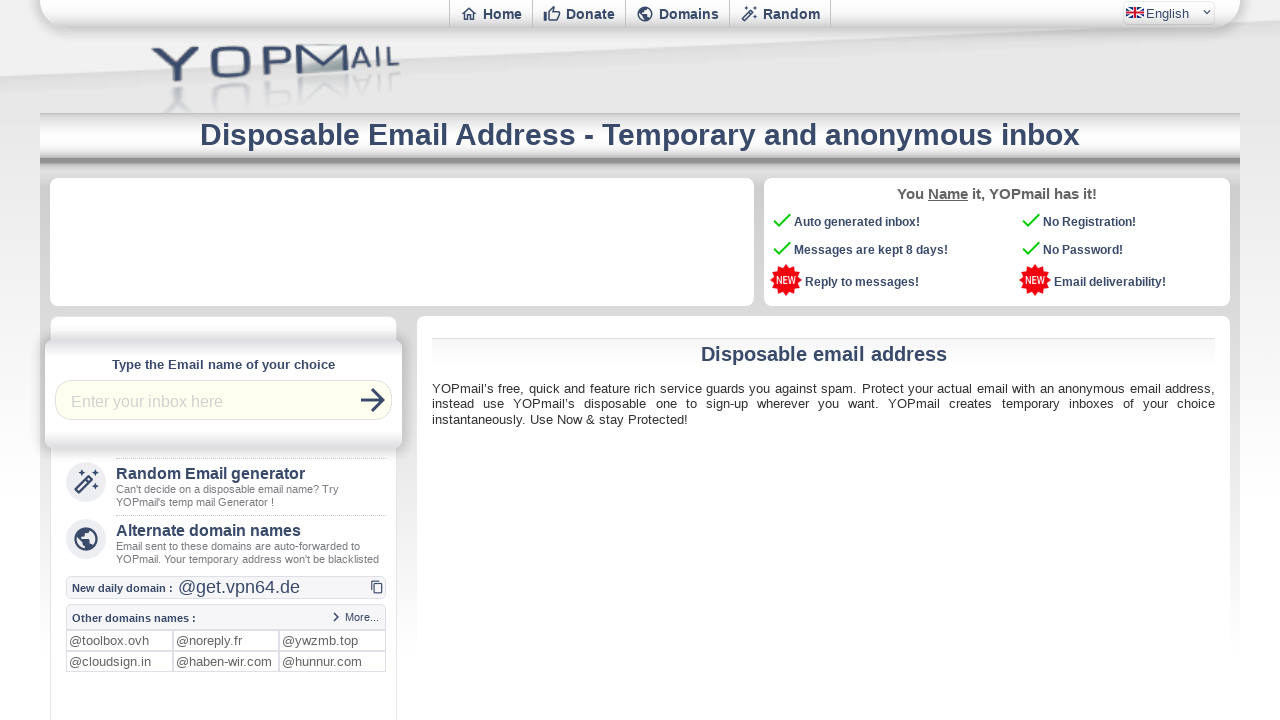

Clicked on the email input field at (213, 400) on input[name='login']
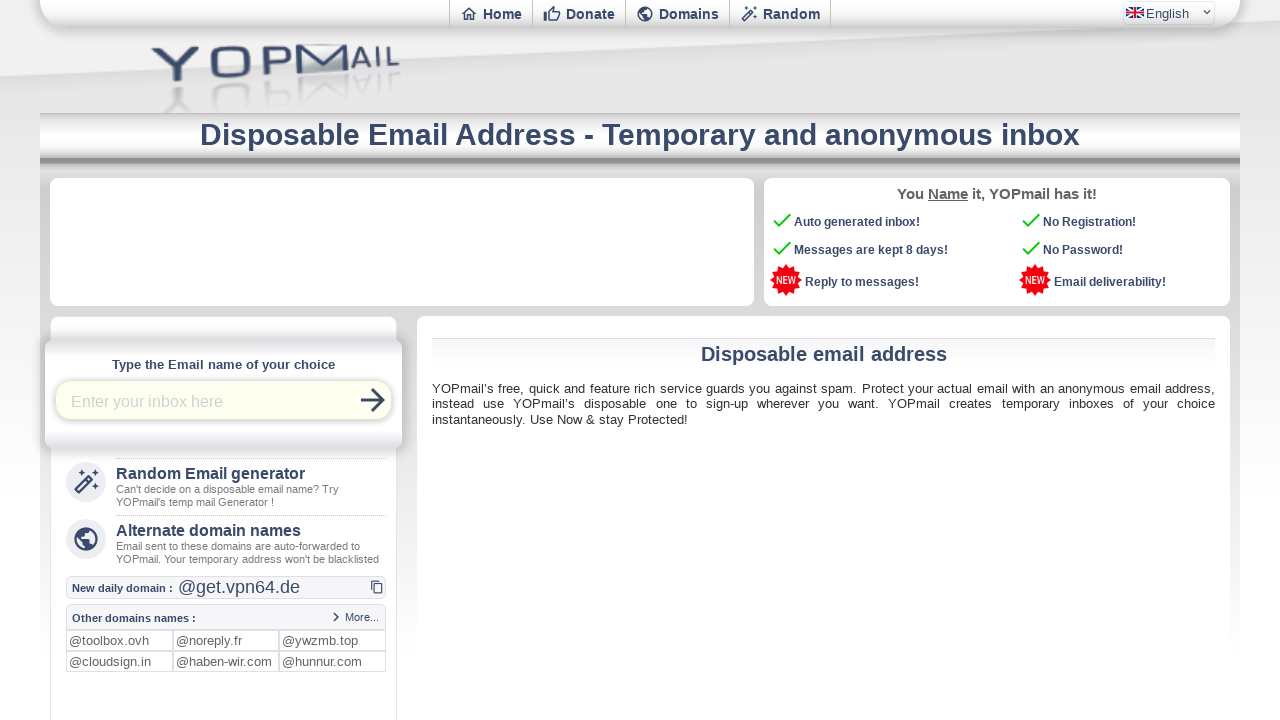

Filled email input field with 'testuser847@yopmail.com' on input[name='login']
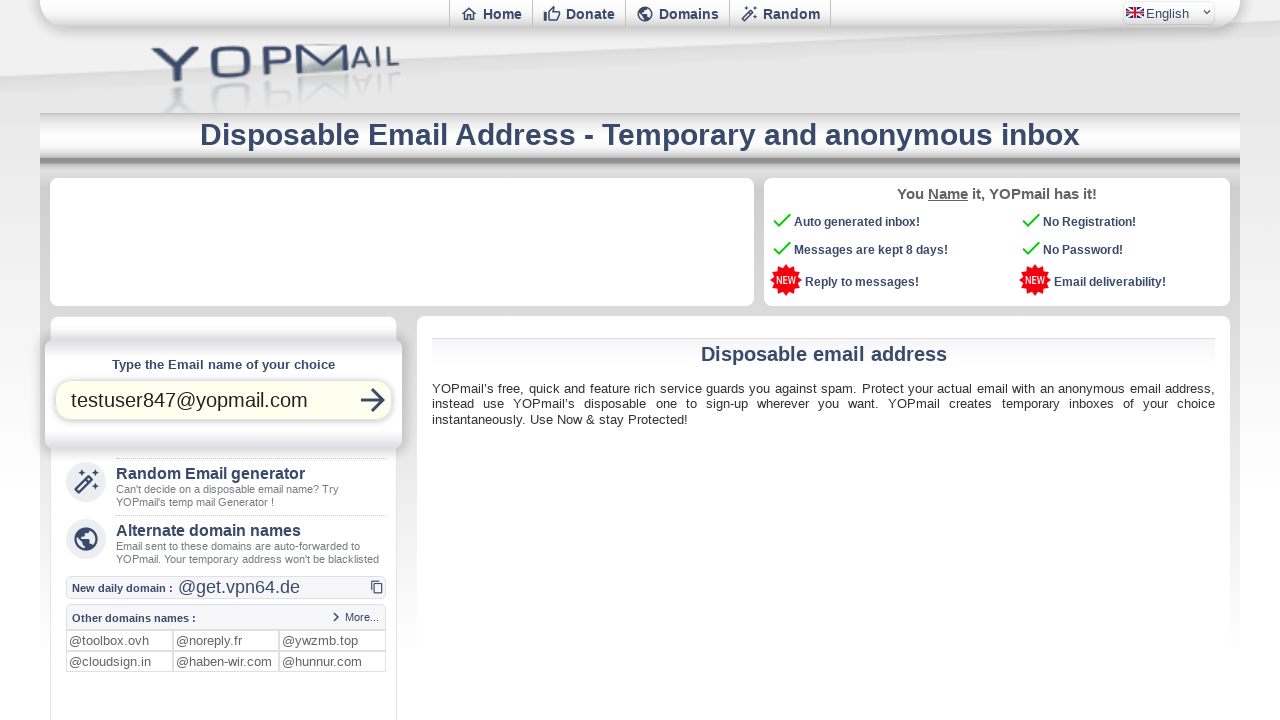

Pressed Enter to access the Yopmail inbox on input[name='login']
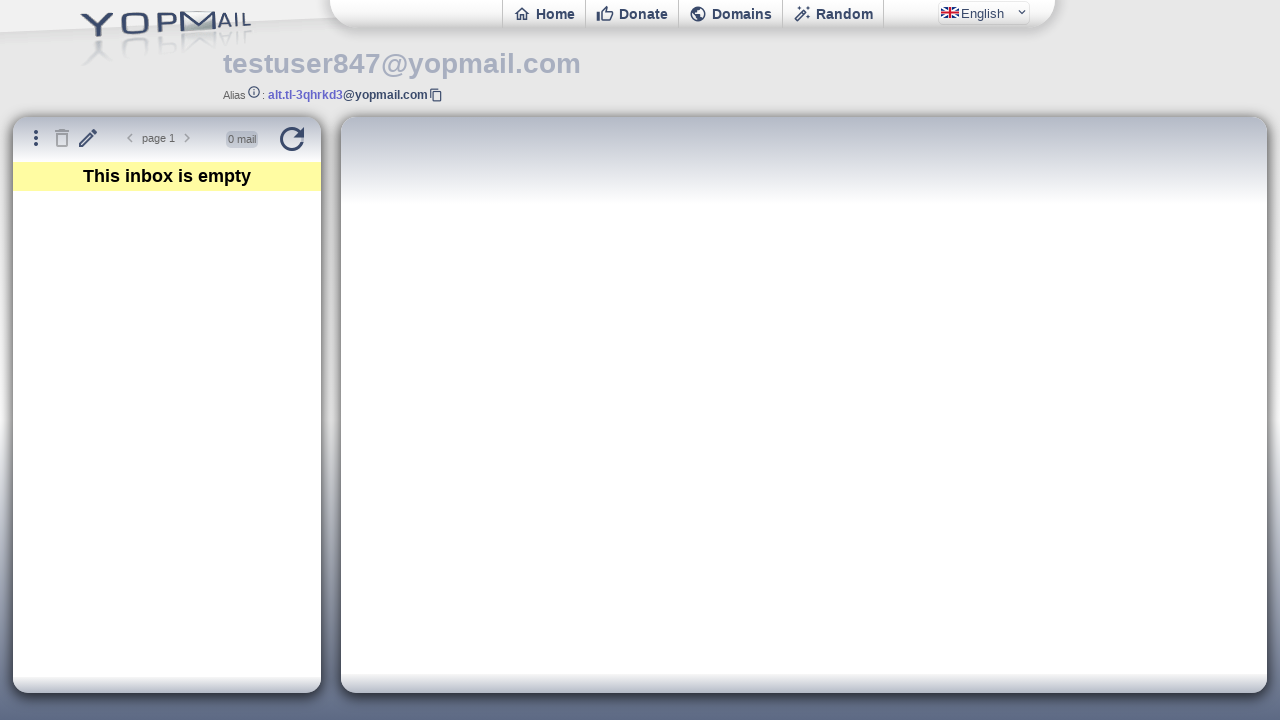

Inbox loaded successfully with email display name visible
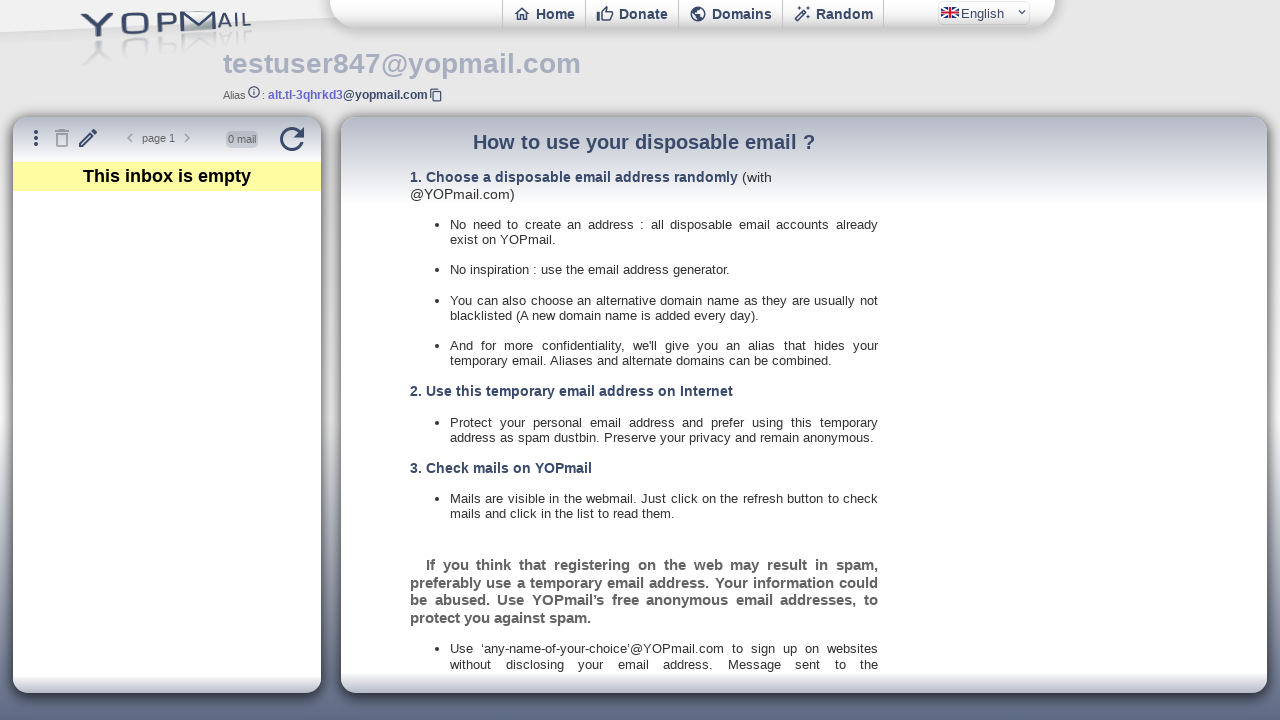

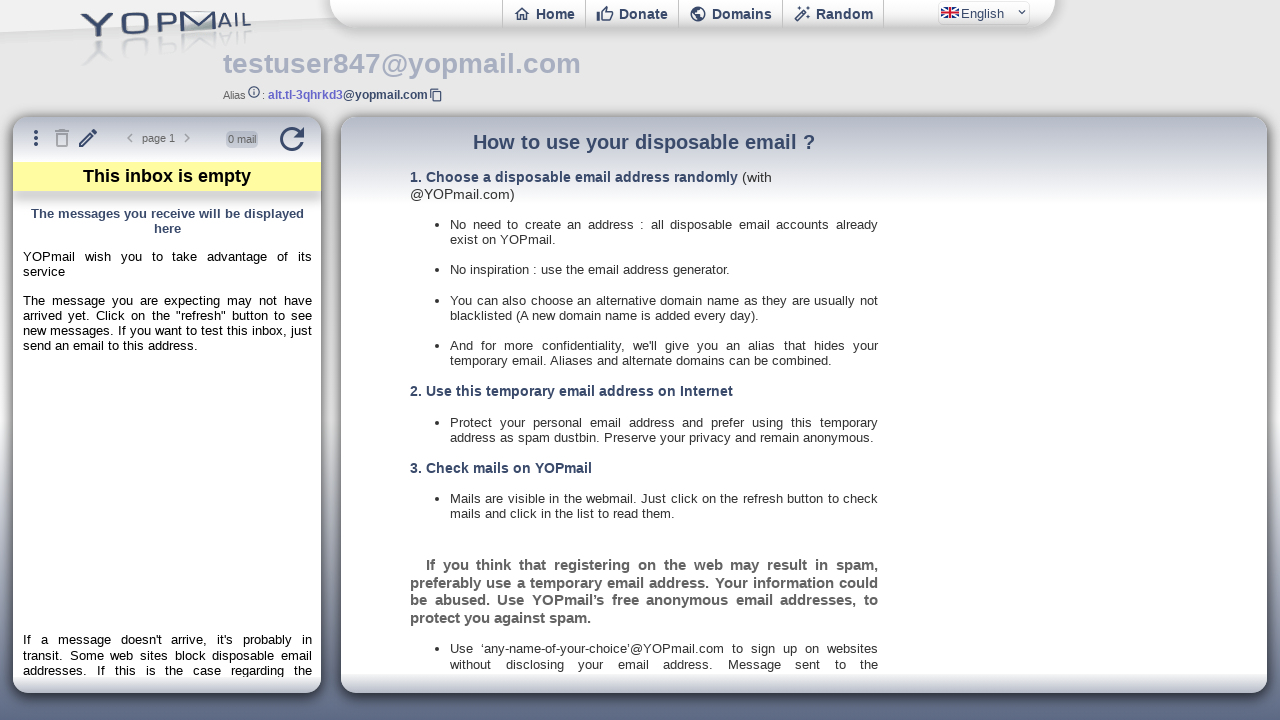